Tests entering an empty zip code on the registration page and verifies the system rejects it

Starting URL: https://www.sharelane.com/cgi-bin/register.py

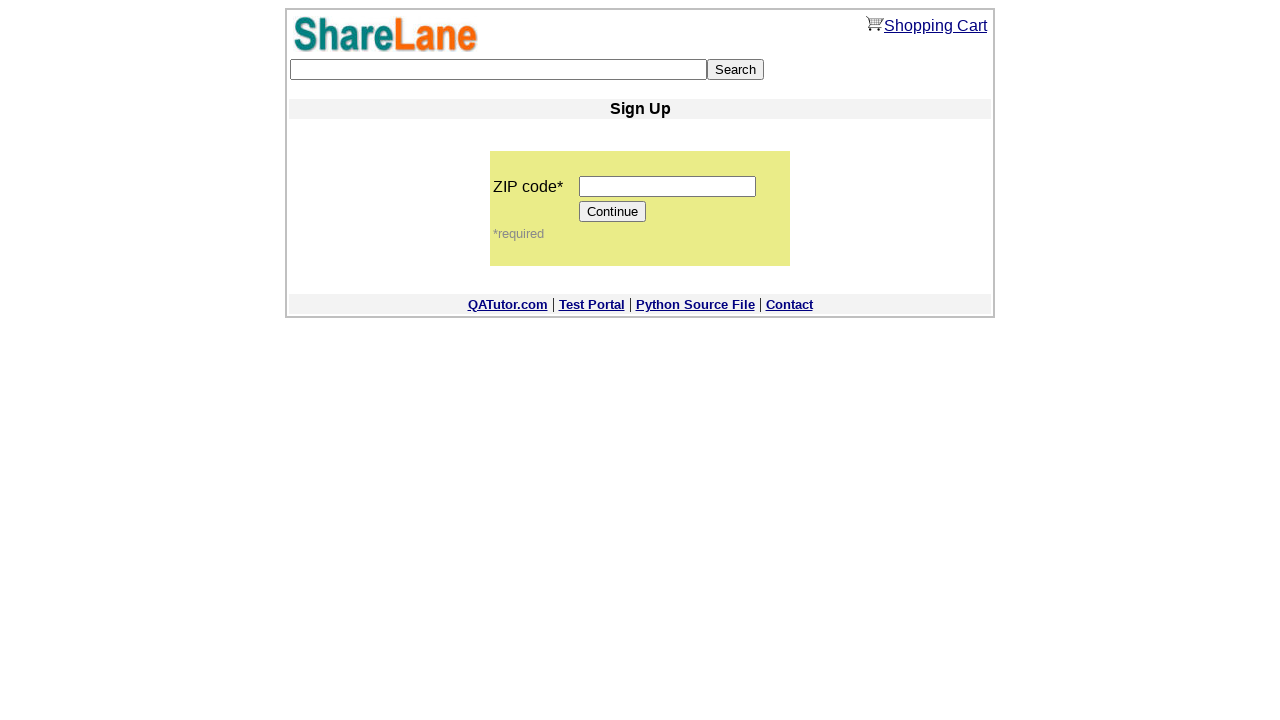

Left zip code field empty on input[name='zip_code']
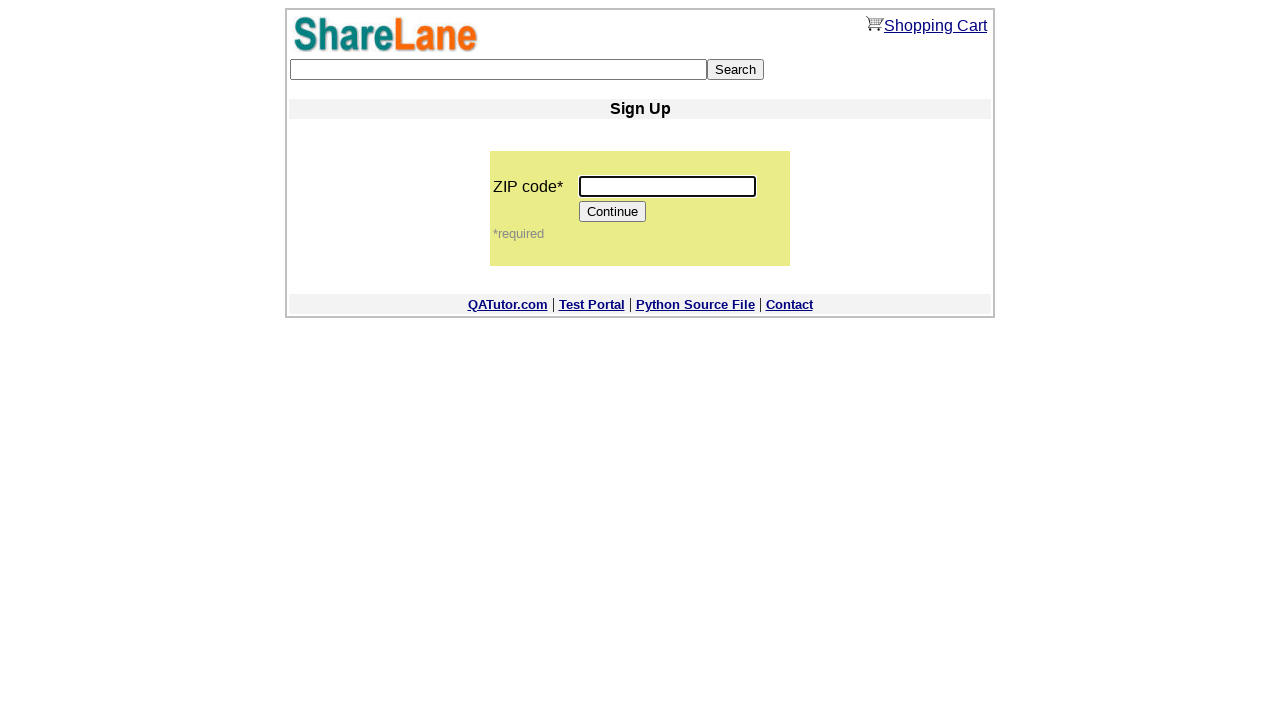

Clicked Continue button with empty zip code at (613, 212) on input[type='submit'][value='Continue']
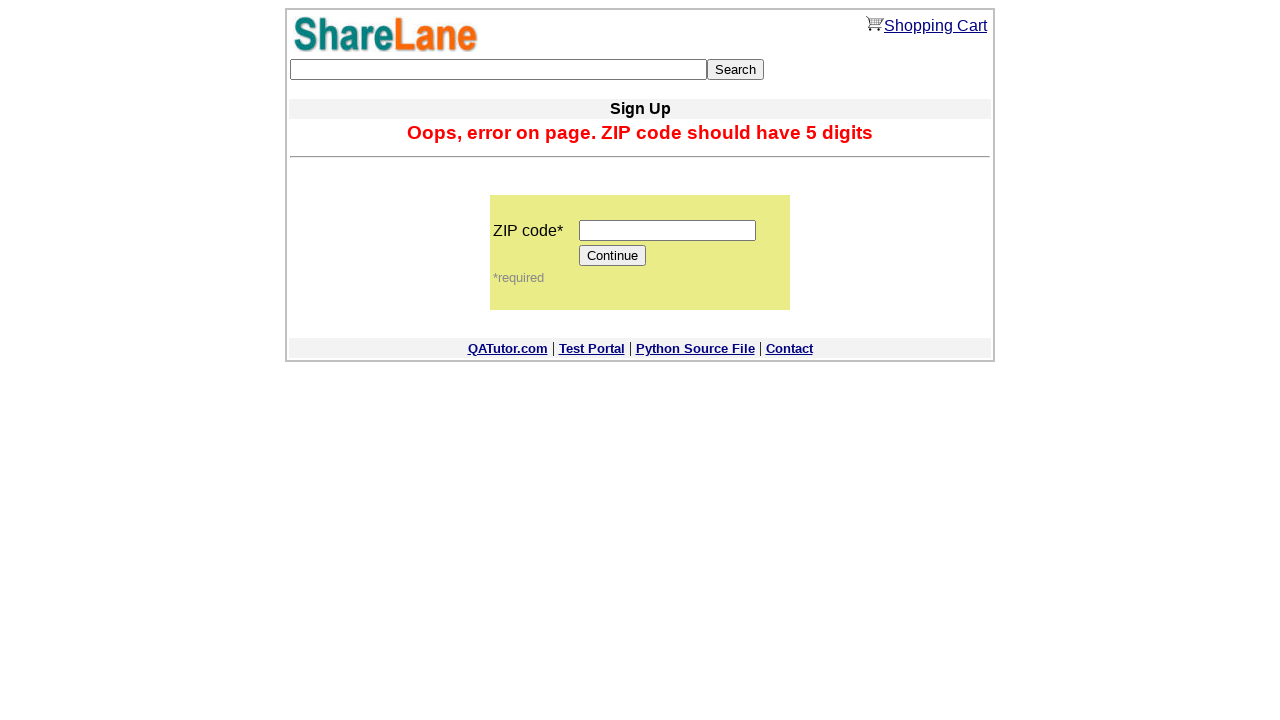

Error message displayed confirming empty zip code rejection
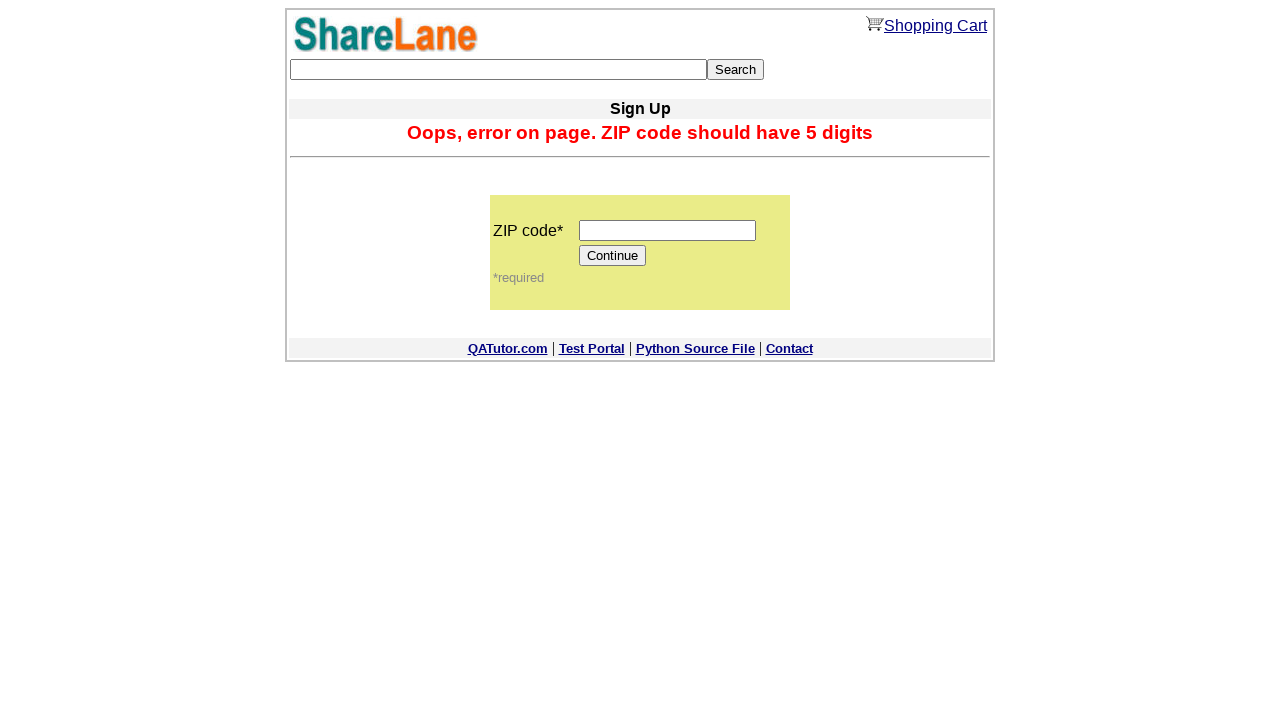

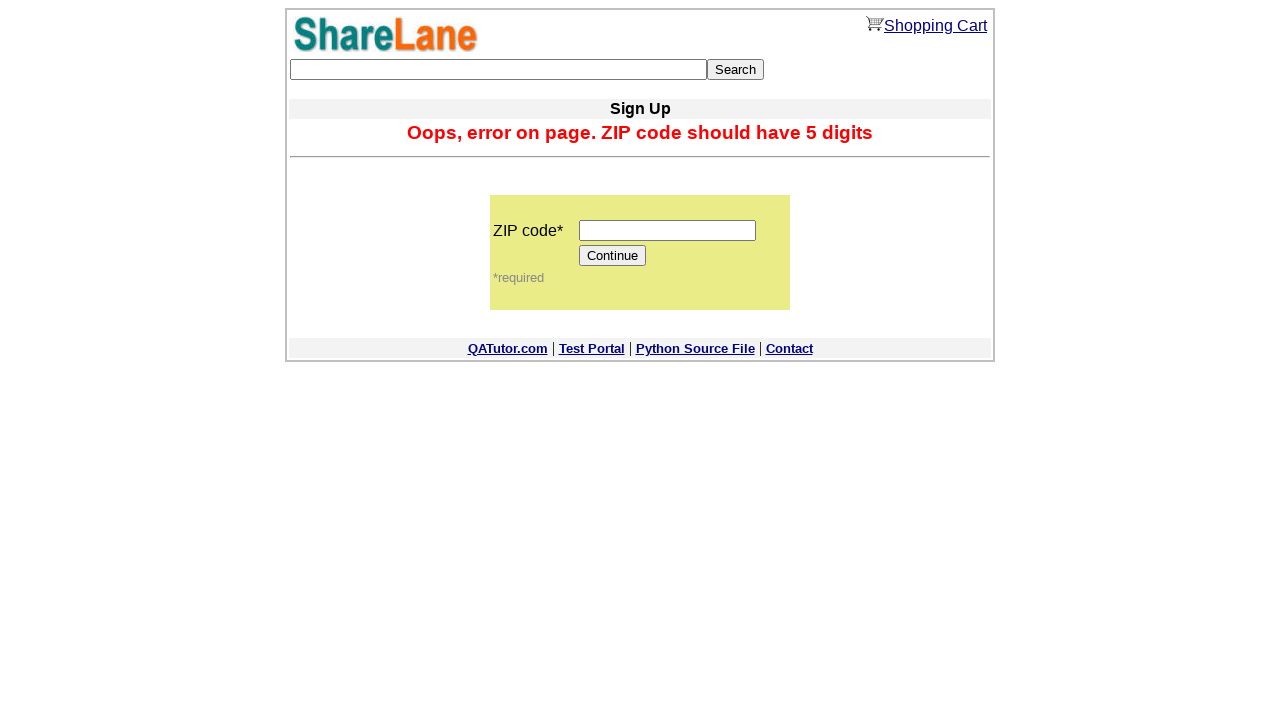